Tests static dropdown functionality by selecting currency options using three different methods: by index, by visible text, and by value.

Starting URL: https://rahulshettyacademy.com/dropdownsPractise/

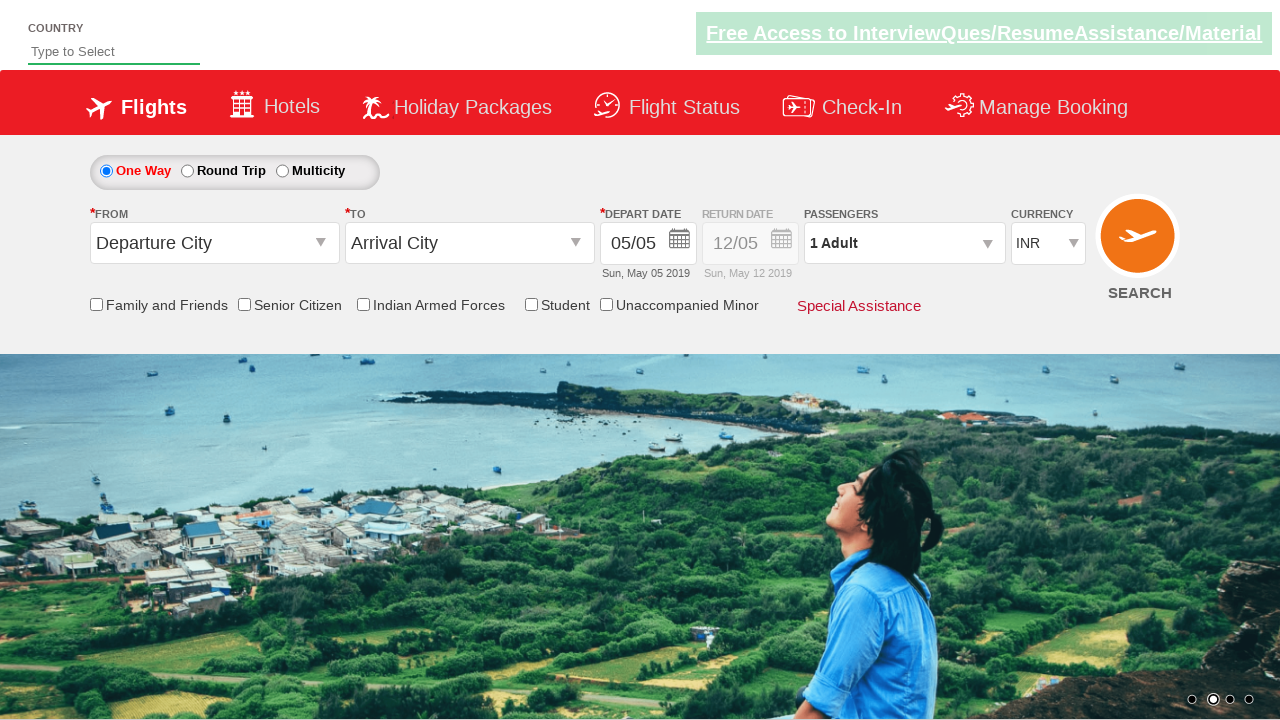

Selected dropdown option by index 3 on #ctl00_mainContent_DropDownListCurrency
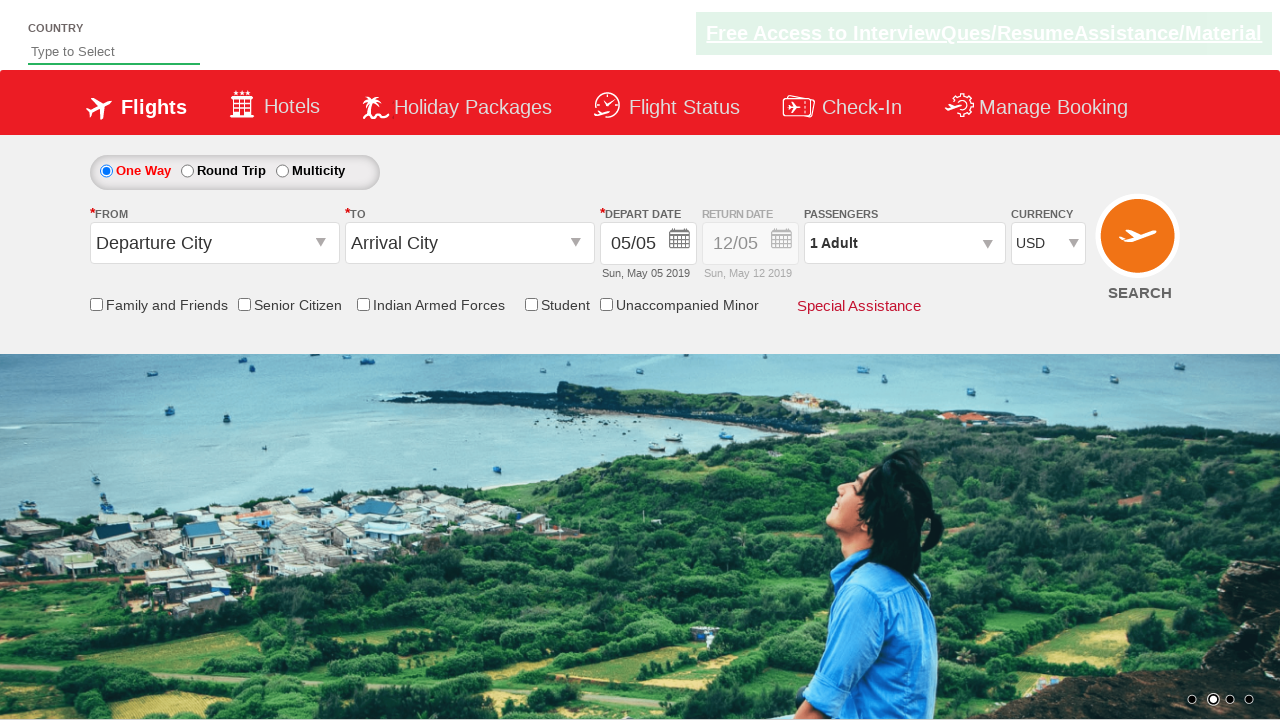

Waited 500ms to verify selection by index
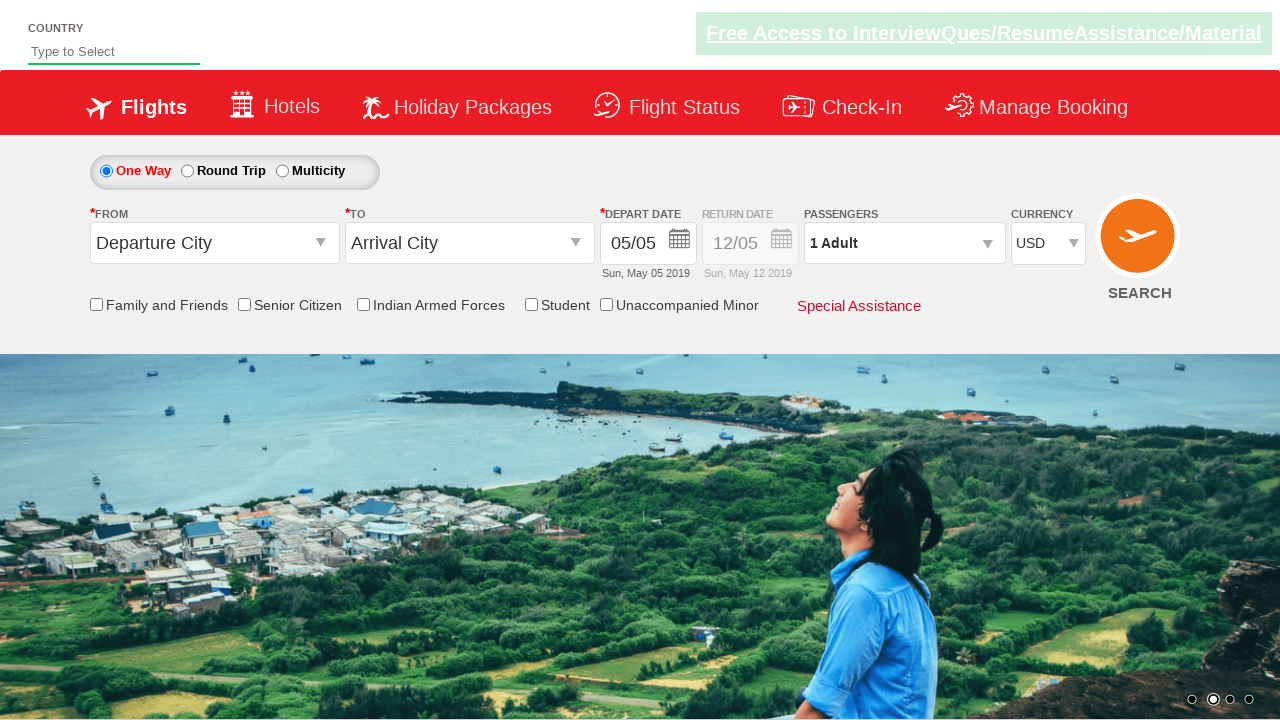

Selected dropdown option by visible text 'AED' on #ctl00_mainContent_DropDownListCurrency
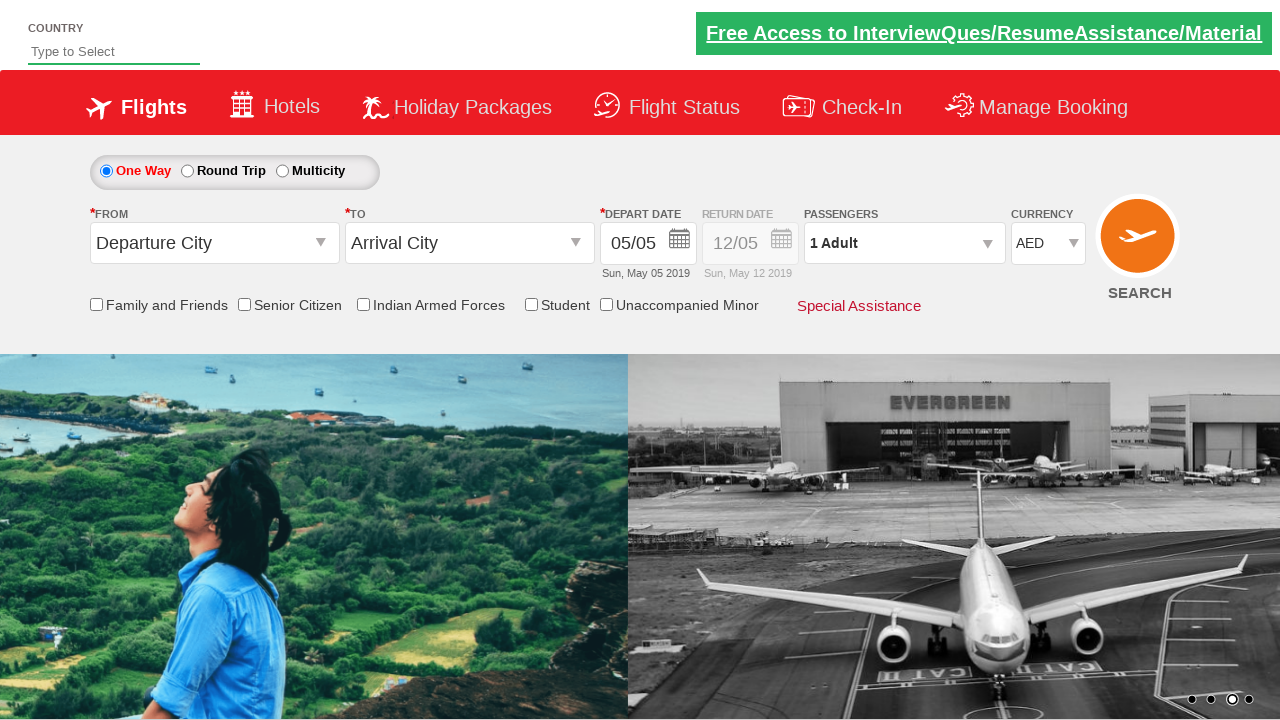

Waited 500ms to verify selection by visible text
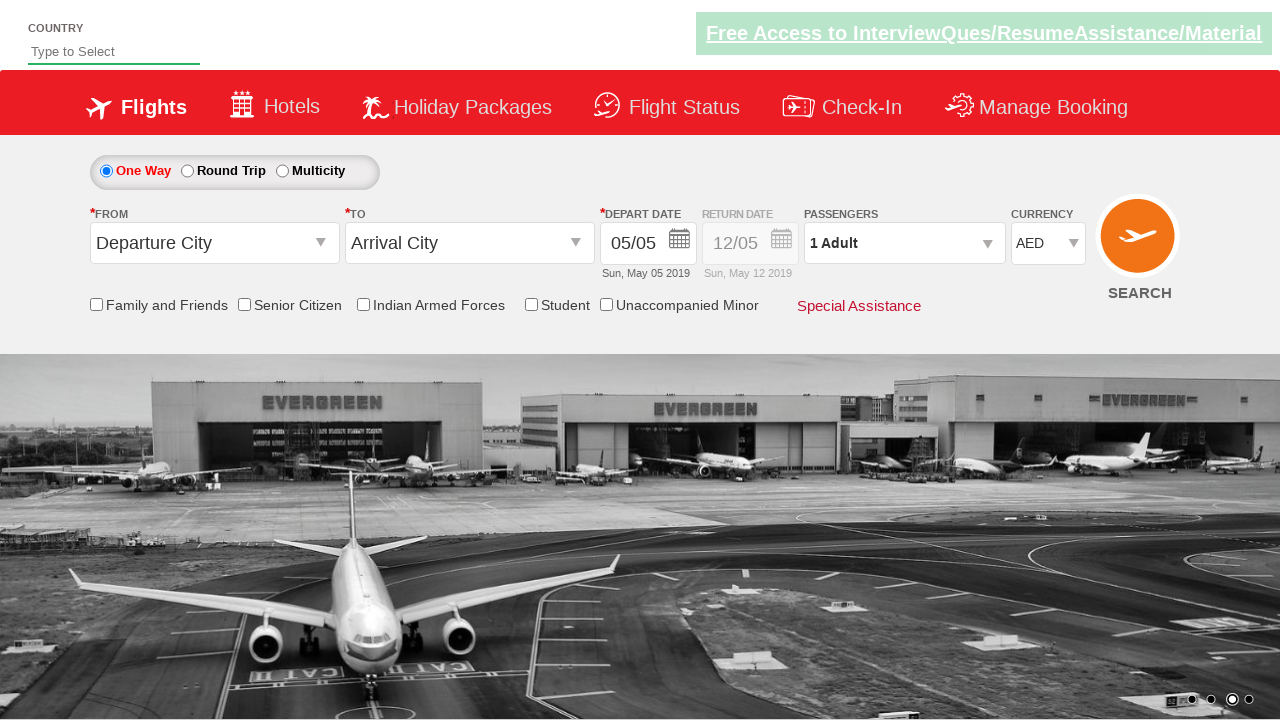

Selected dropdown option by value 'INR' on #ctl00_mainContent_DropDownListCurrency
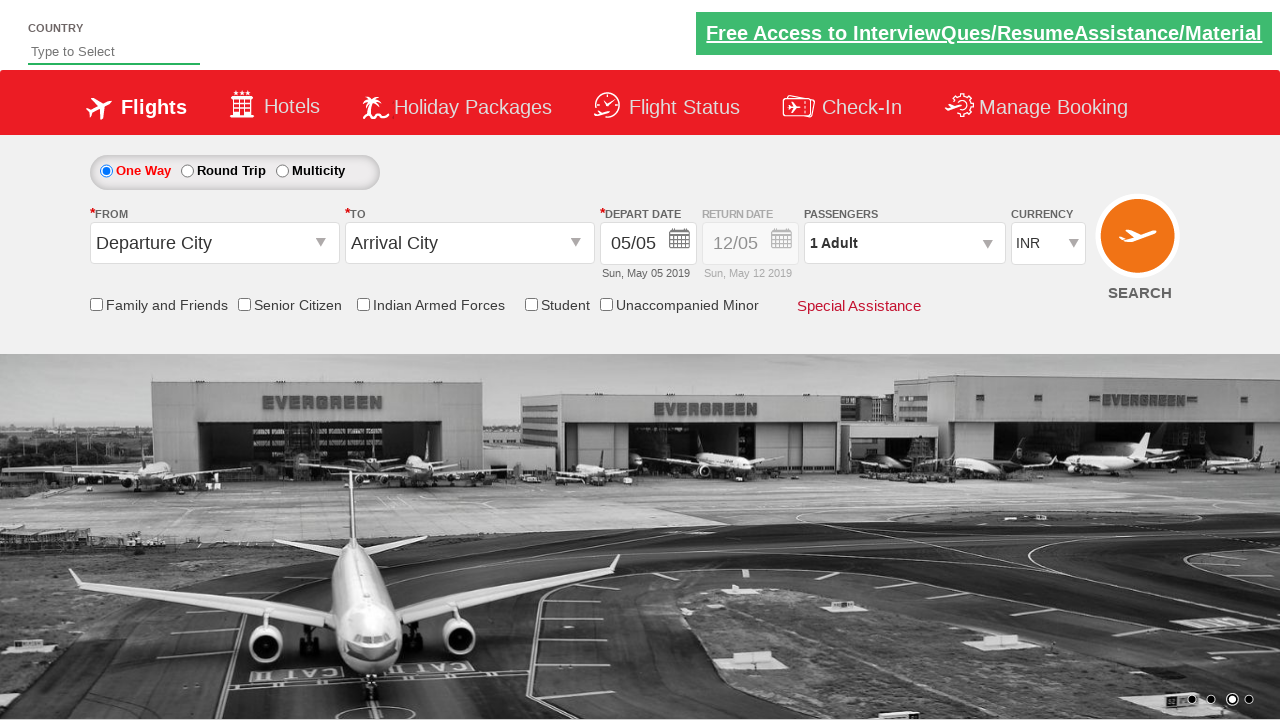

Confirmed dropdown element is visible after final selection
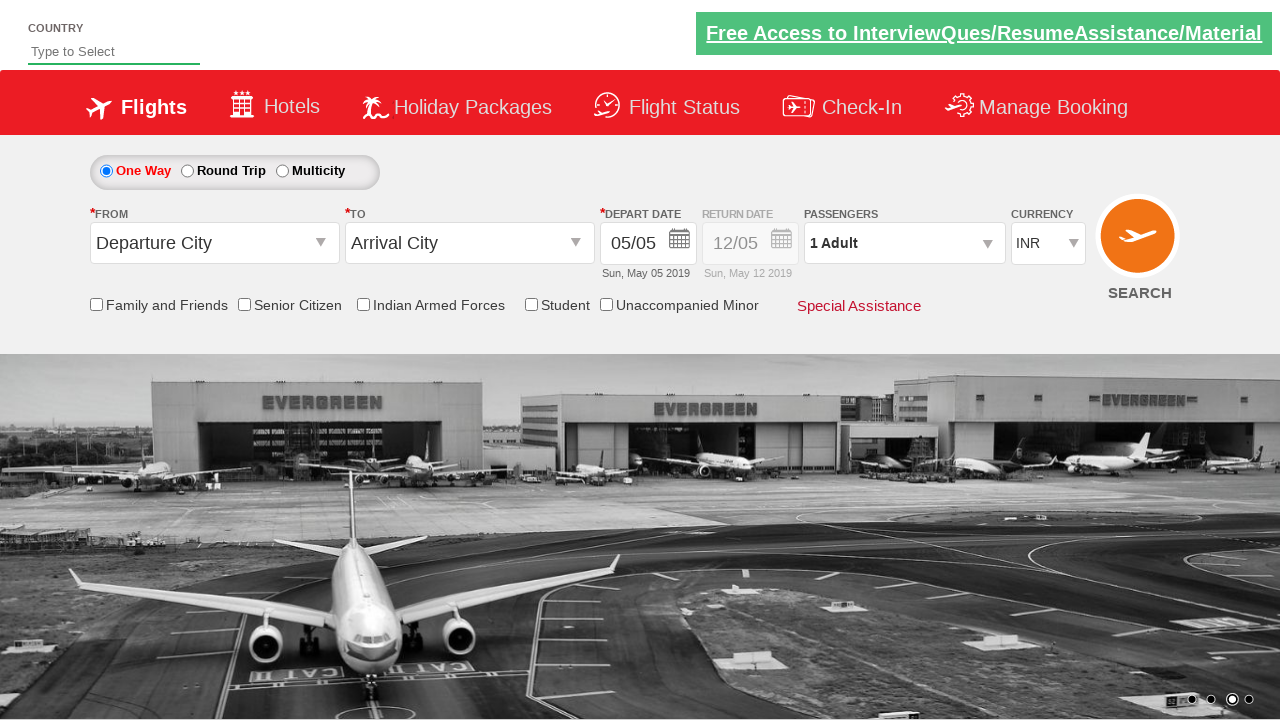

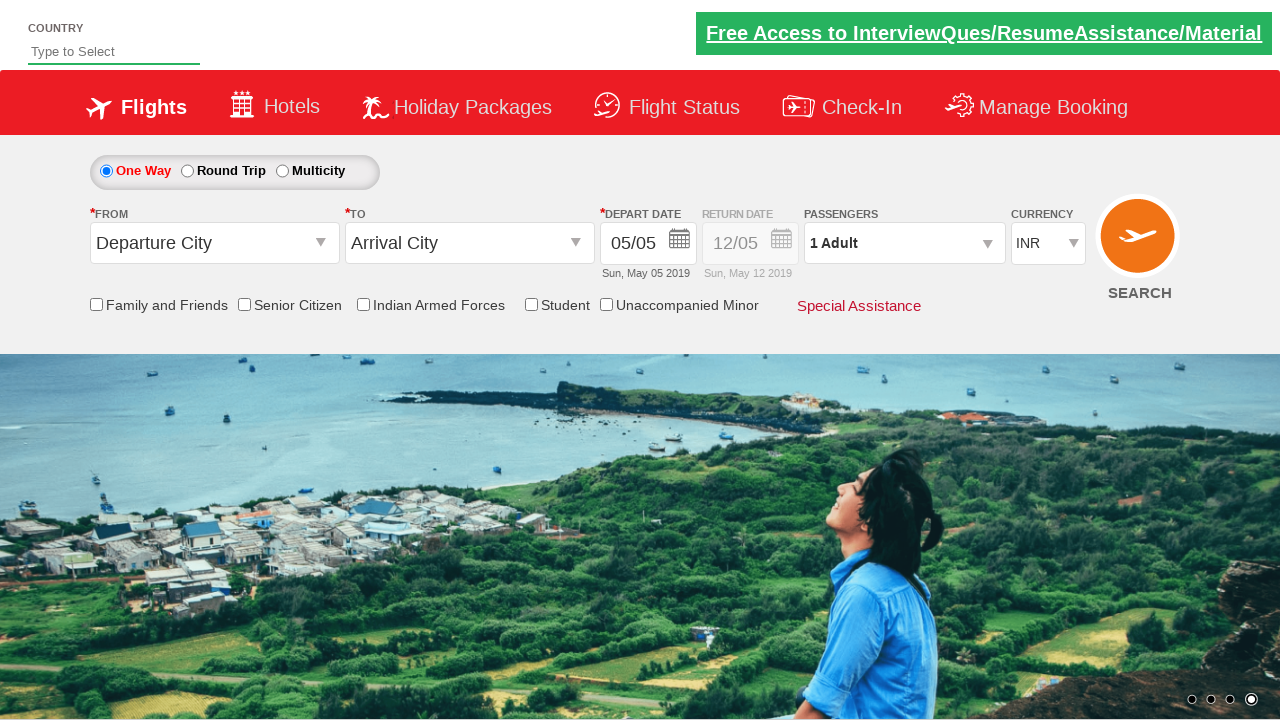